Tests window handling by navigating to W3Schools, clicking "Try it Yourself" to open a new window/tab, switching between windows, interacting with an iframe, and switching back to the original window.

Starting URL: https://www.w3schools.com/jsref/met_win_open.asp

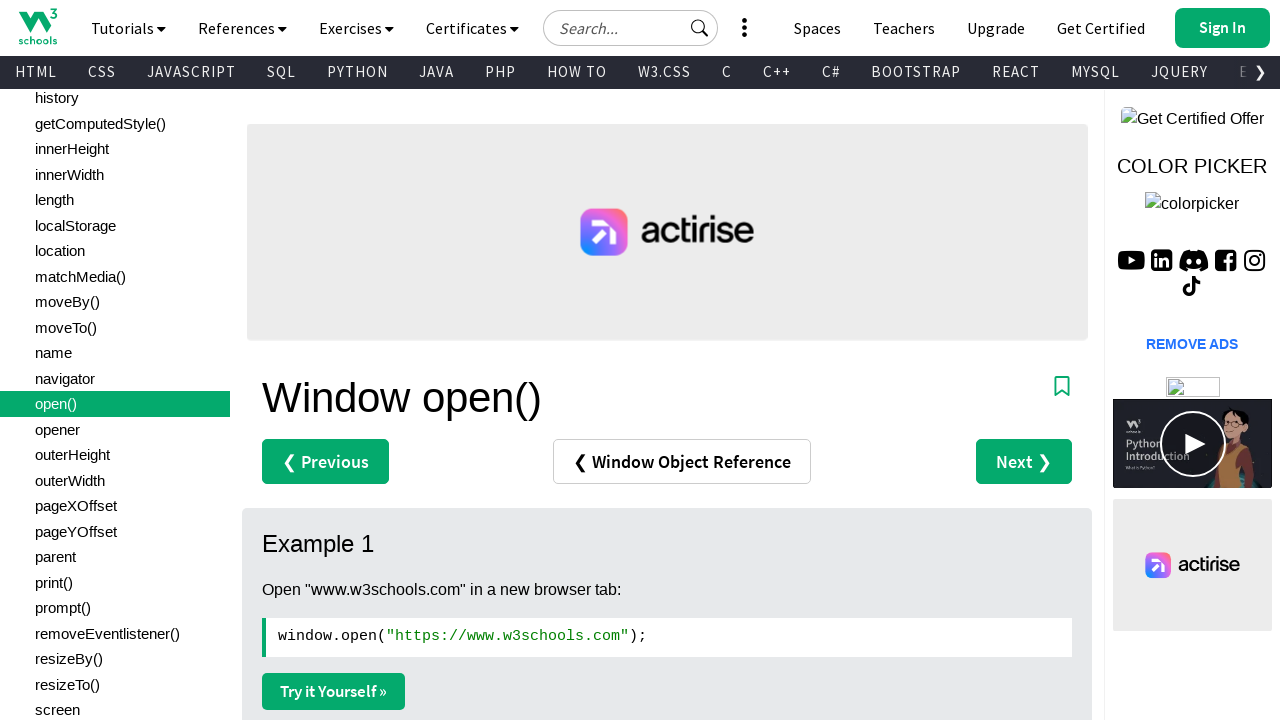

Clicked 'Try it Yourself »' link to open new window at (334, 691) on text=Try it Yourself »
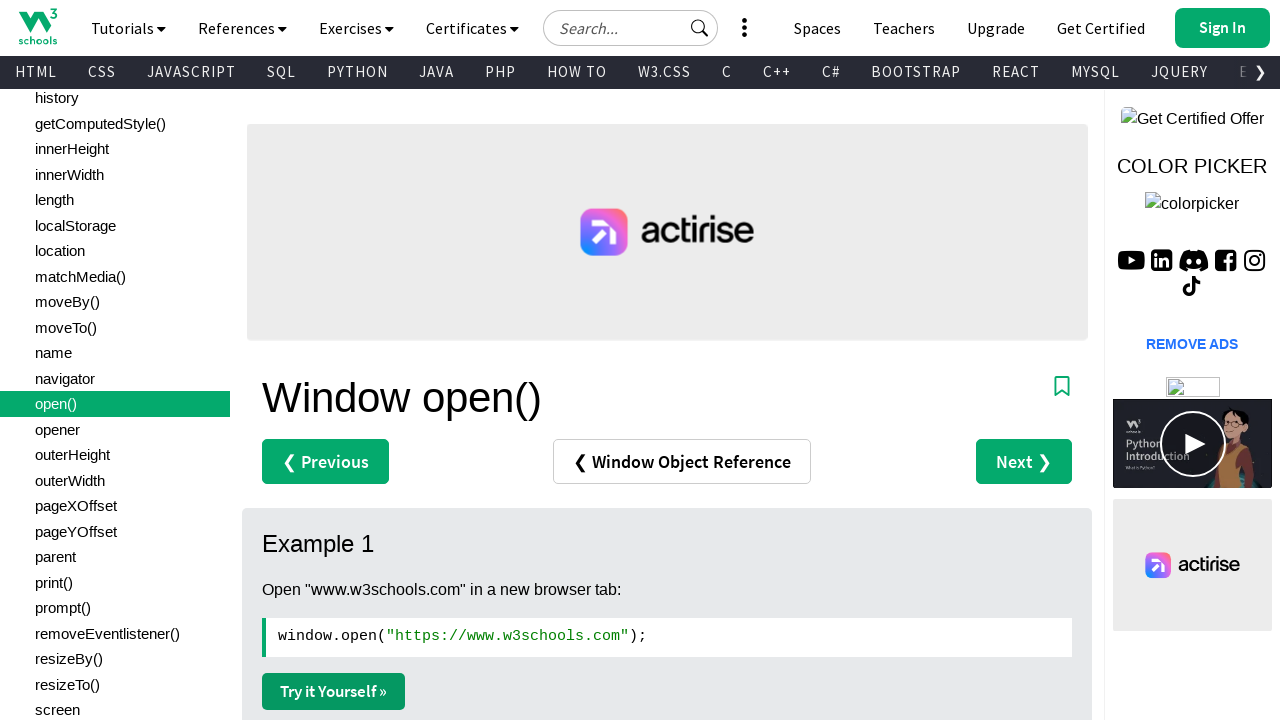

New window/tab opened and loaded
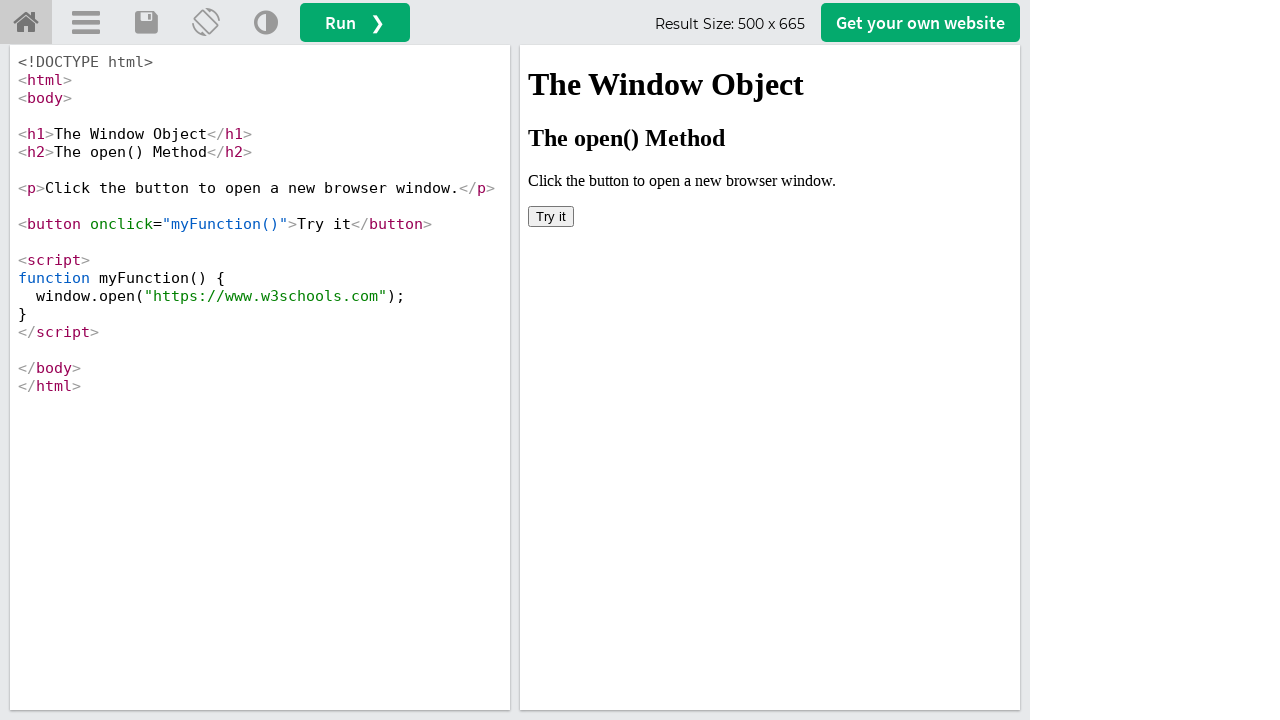

Verified original window title: 'Window open() Method' and new window title: 'W3Schools Tryit Editor'
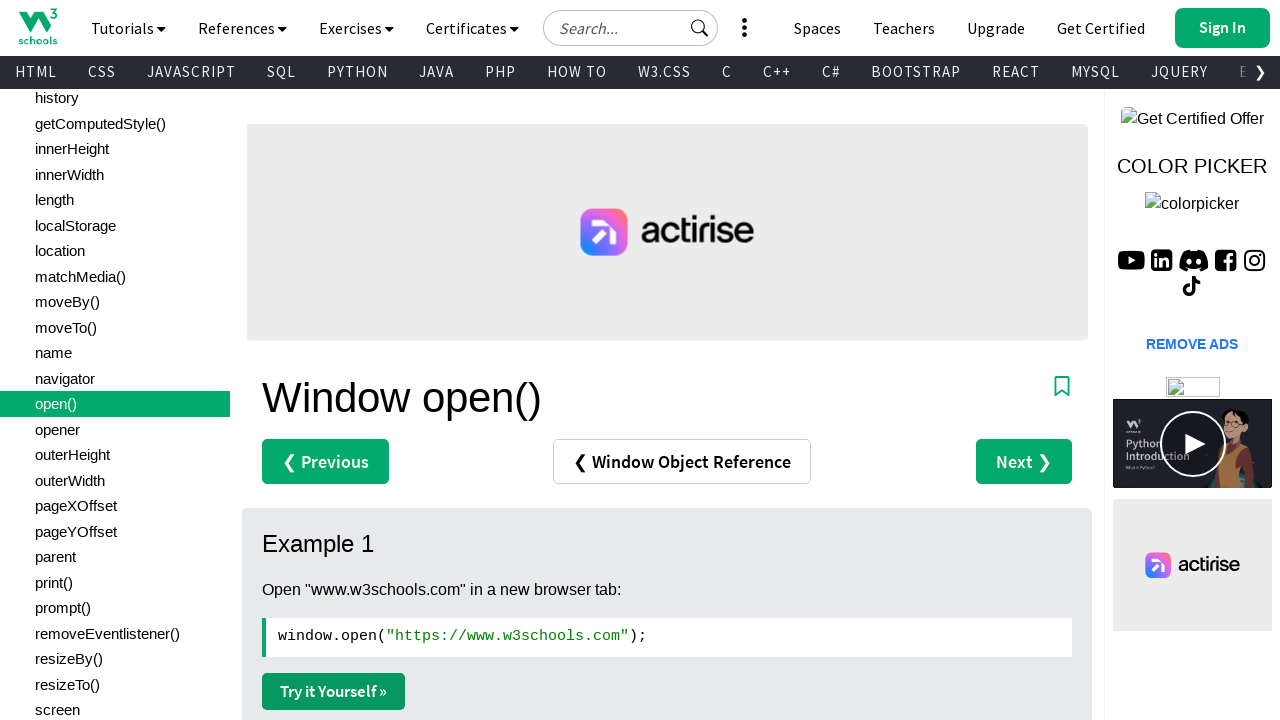

Located iframe with id 'iframeResult' in new window
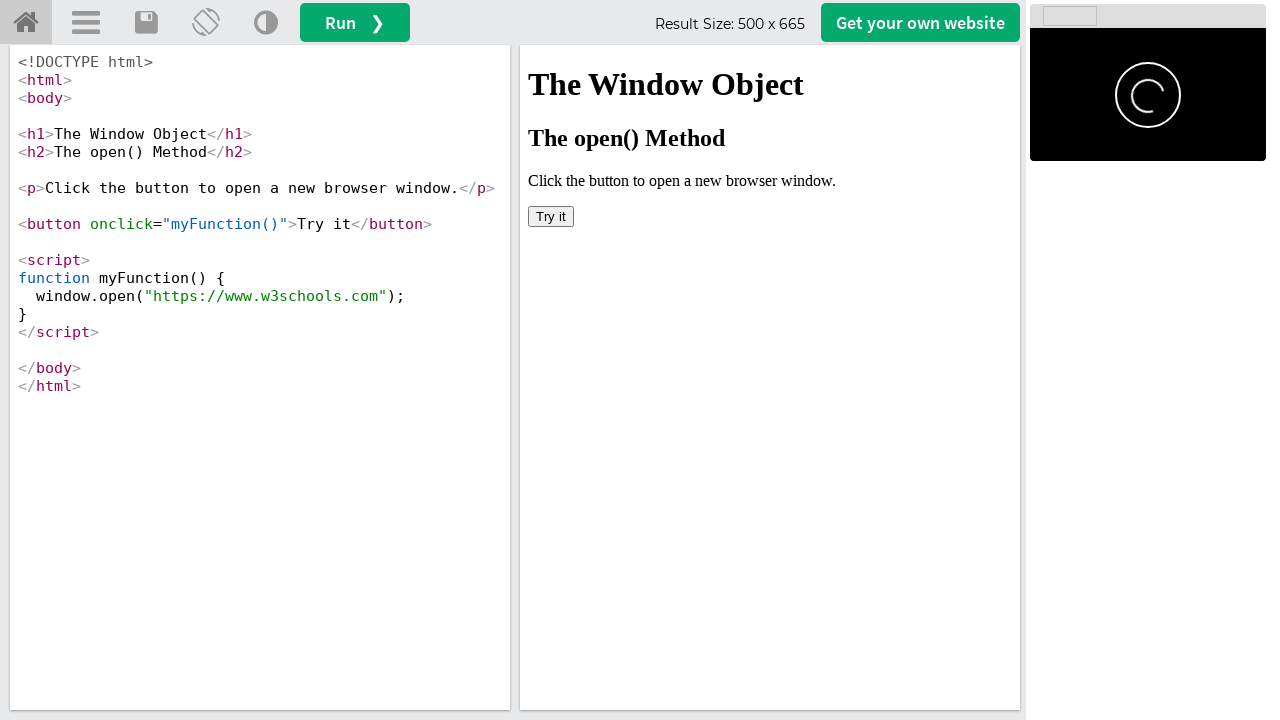

Clicked 'Try it' button inside the iframe at (551, 216) on #iframeResult >> internal:control=enter-frame >> xpath=//button[text()='Try it']
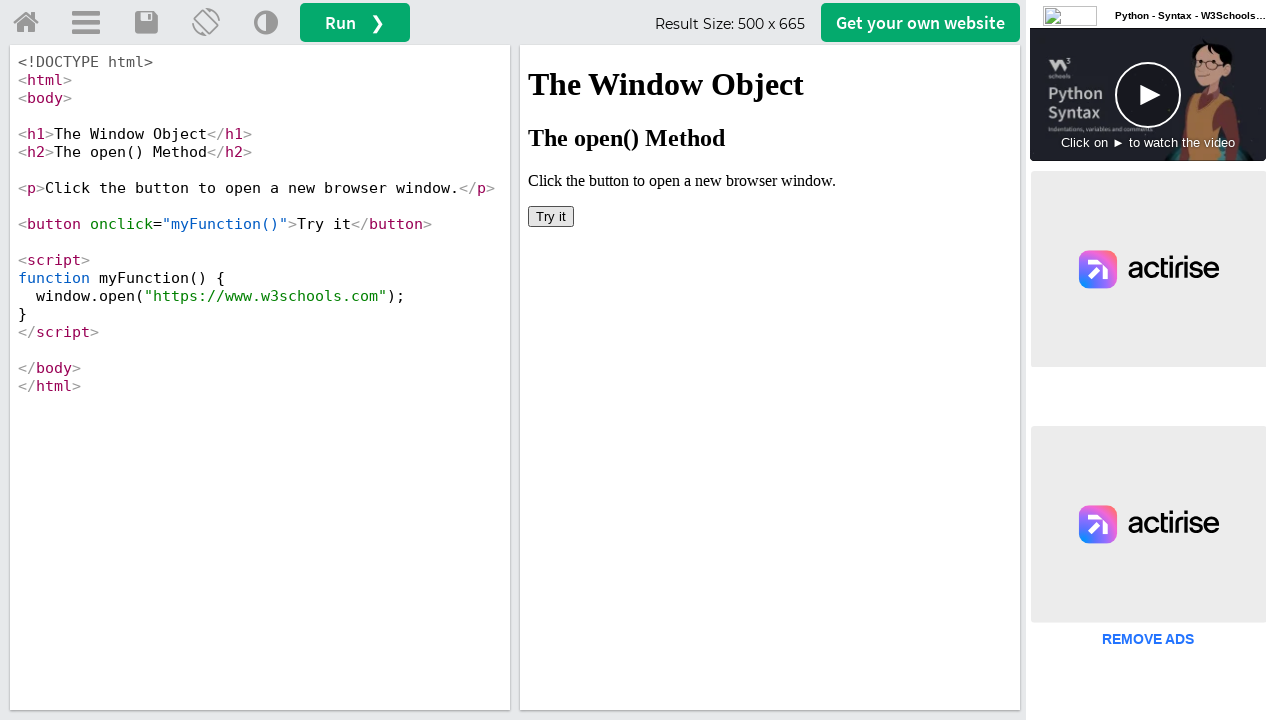

Waited 1000ms for action to complete
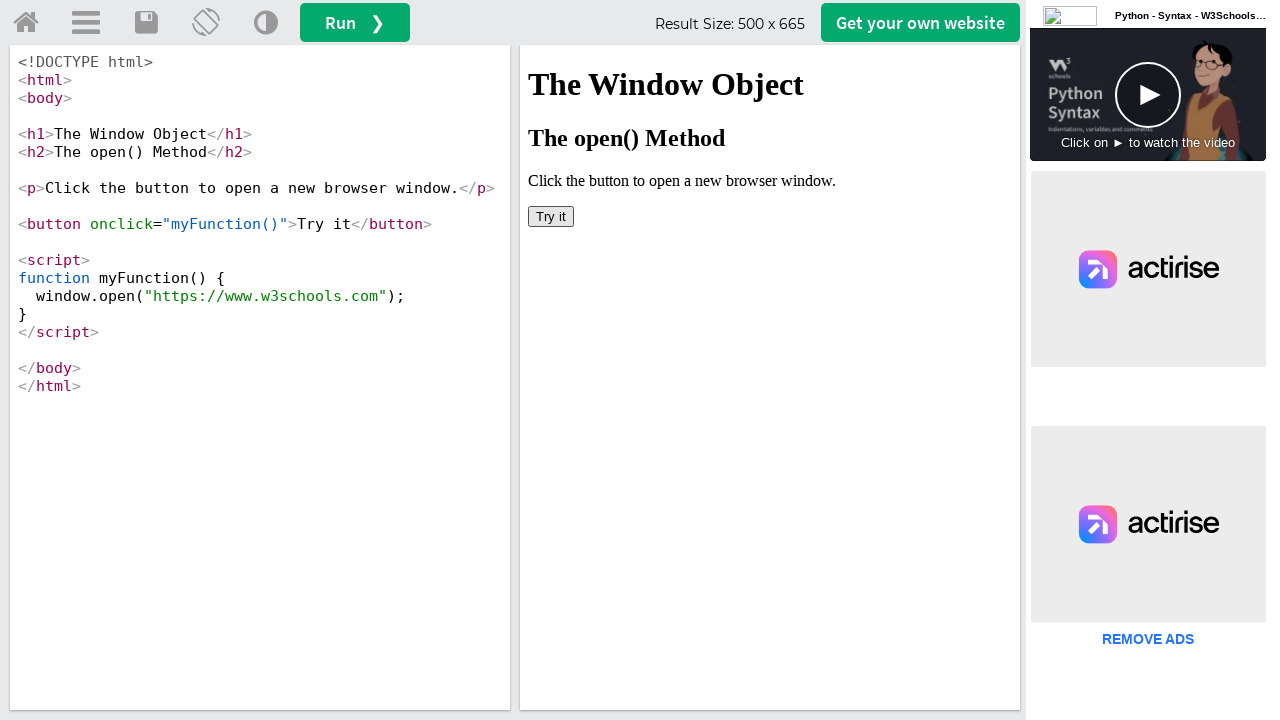

Switched back to original window
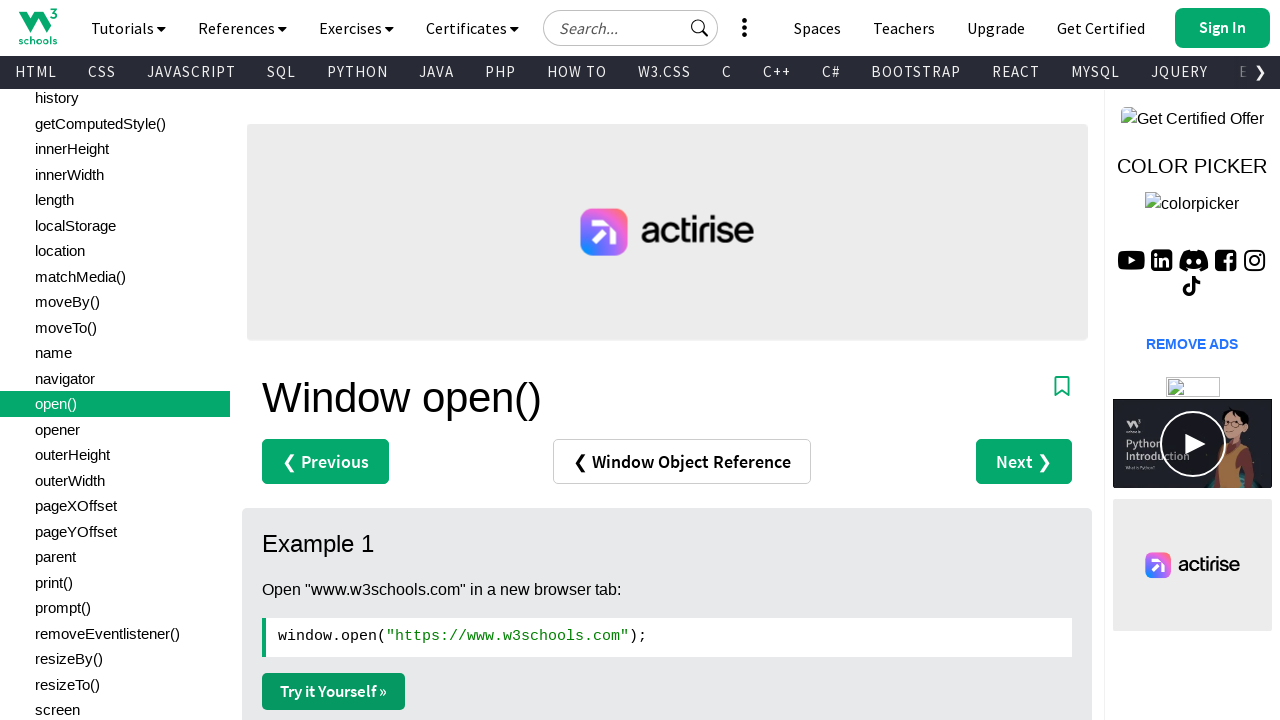

Verified back at original window with title: 'Window open() Method'
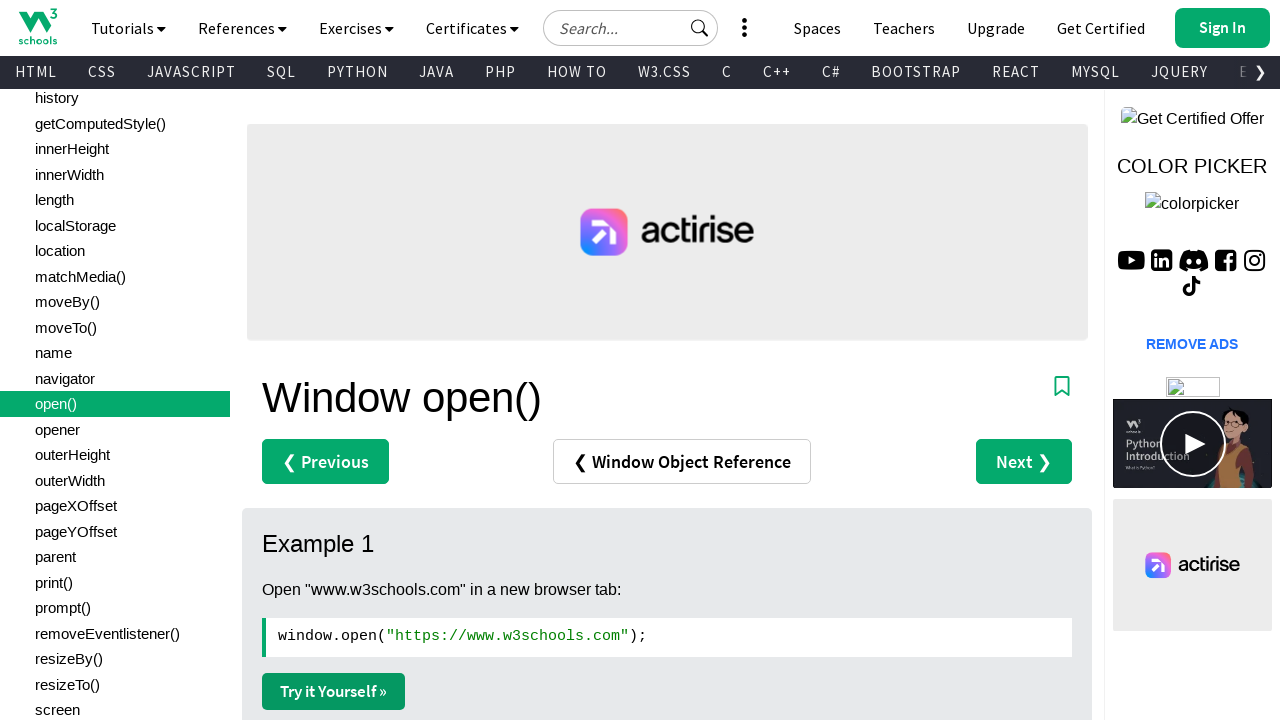

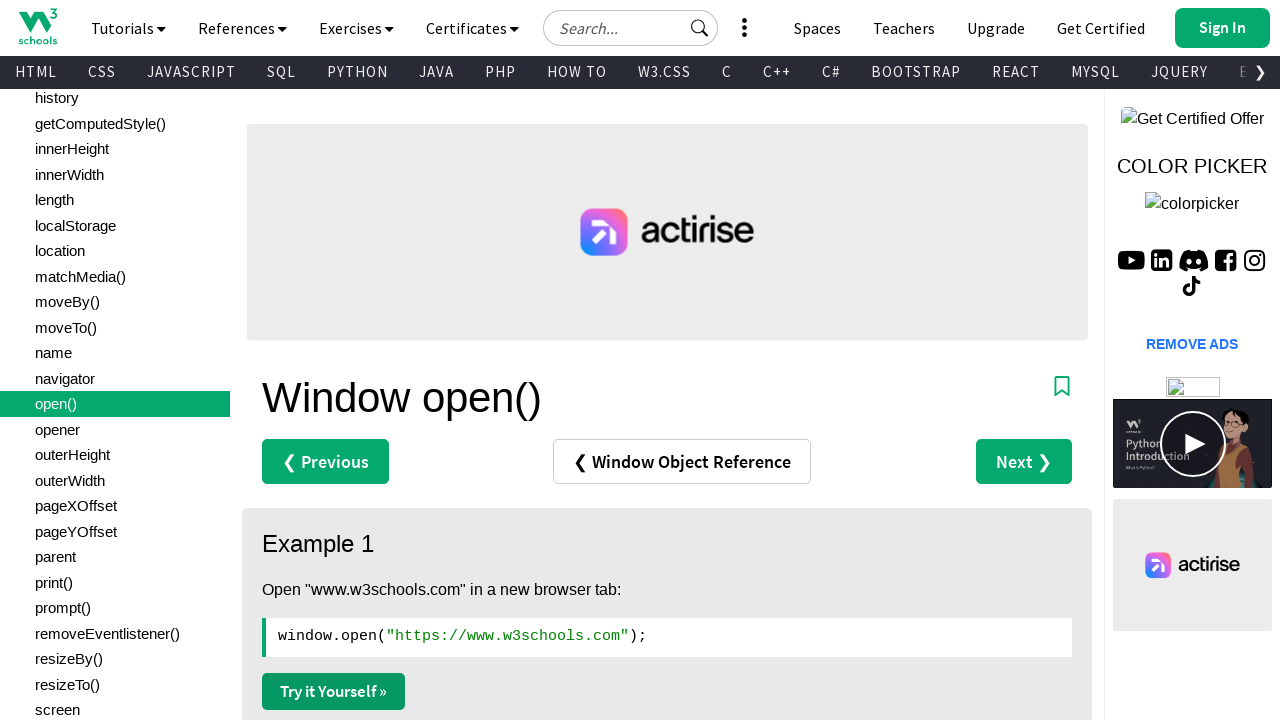